Tests horizontal slider interaction by clicking, holding, and dragging the slider element, then verifying the displayed value has changed from its initial state.

Starting URL: https://loopcamp.vercel.app/horizontal-slider.html

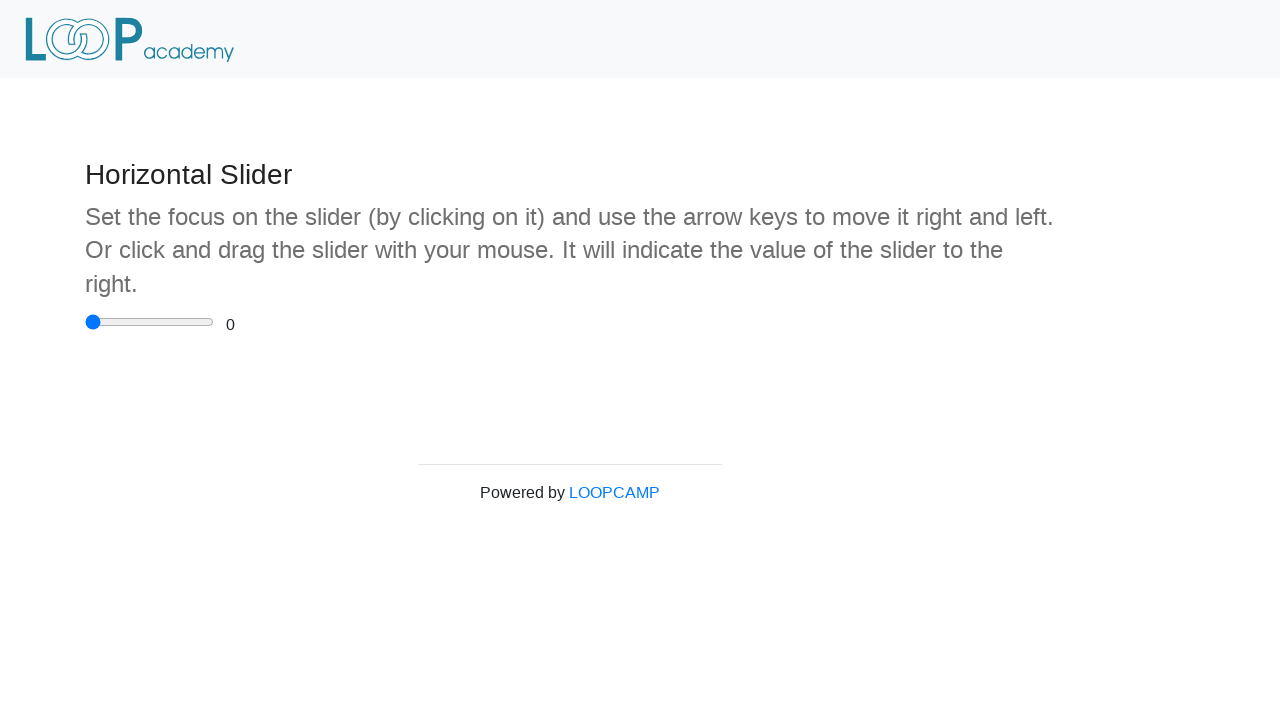

Located the horizontal slider element
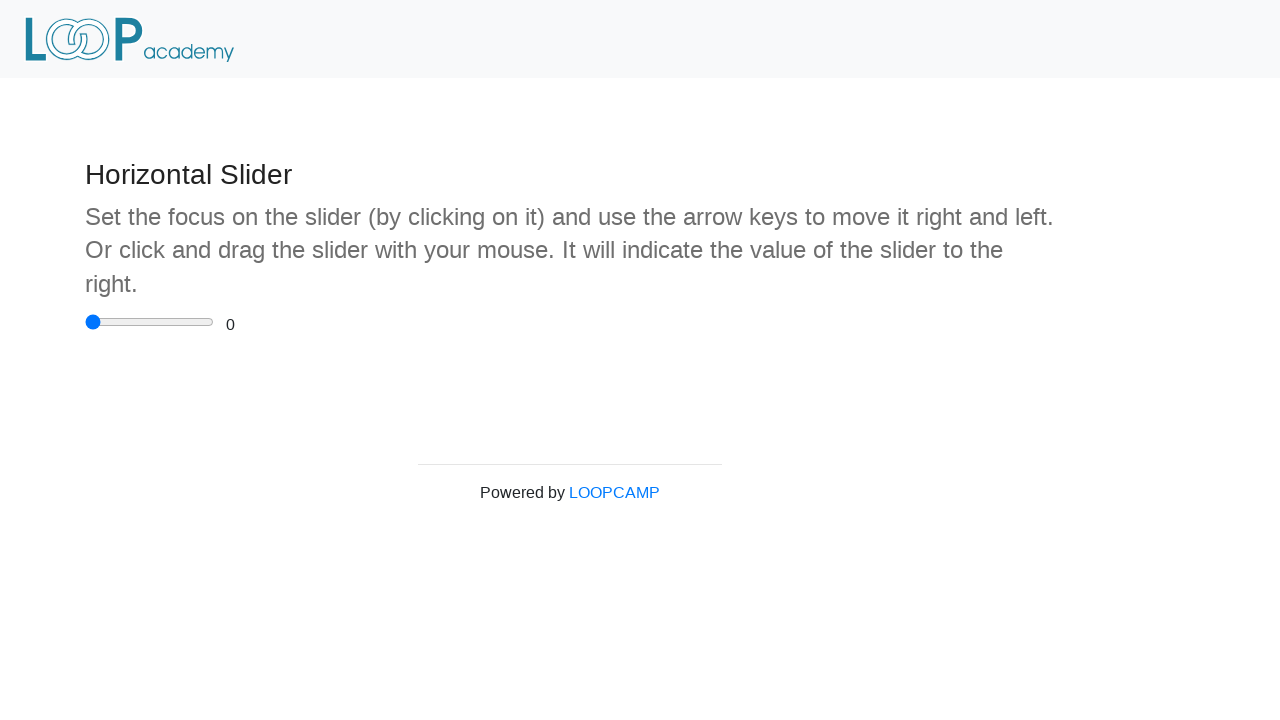

Located the range value display element
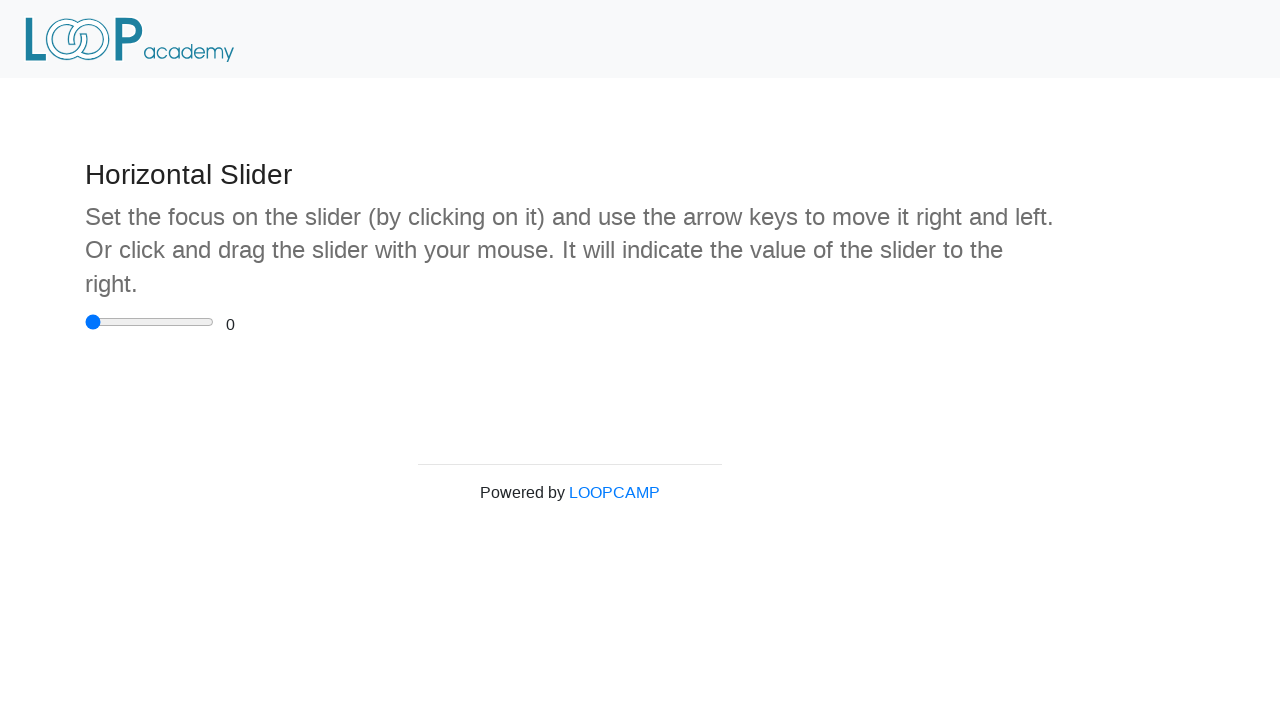

Retrieved initial slider value: 0
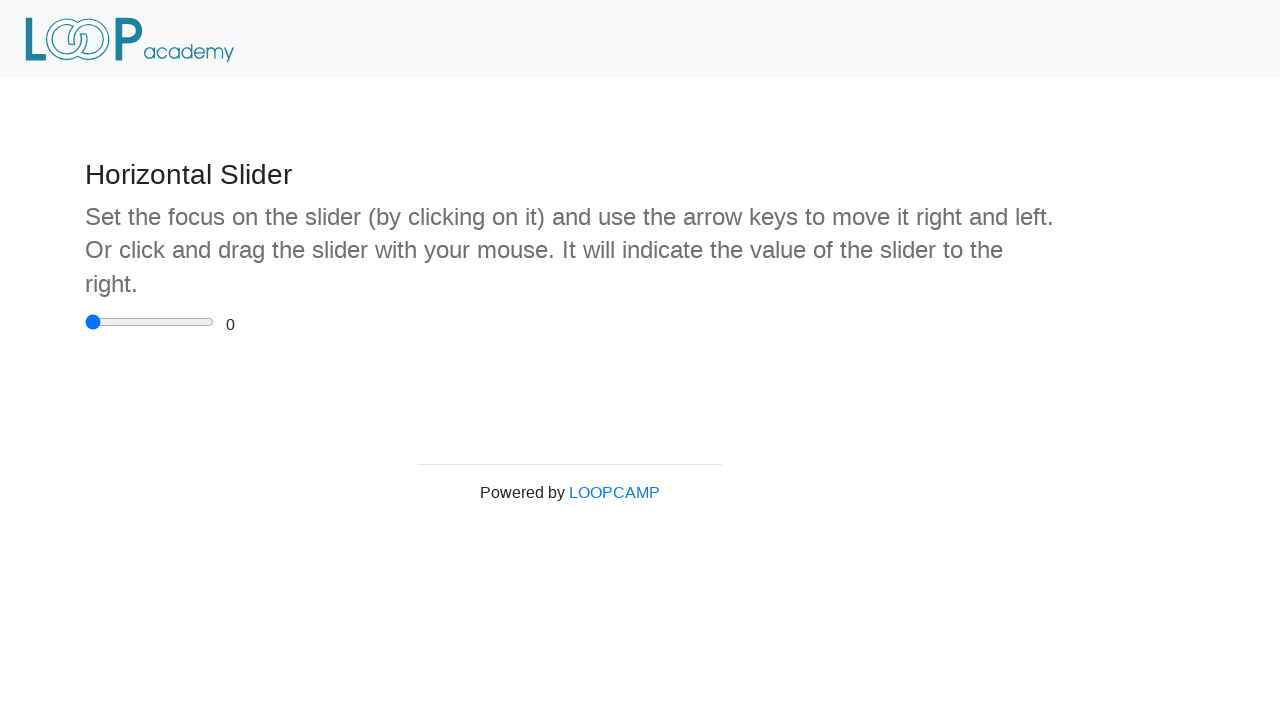

Retrieved slider bounding box coordinates
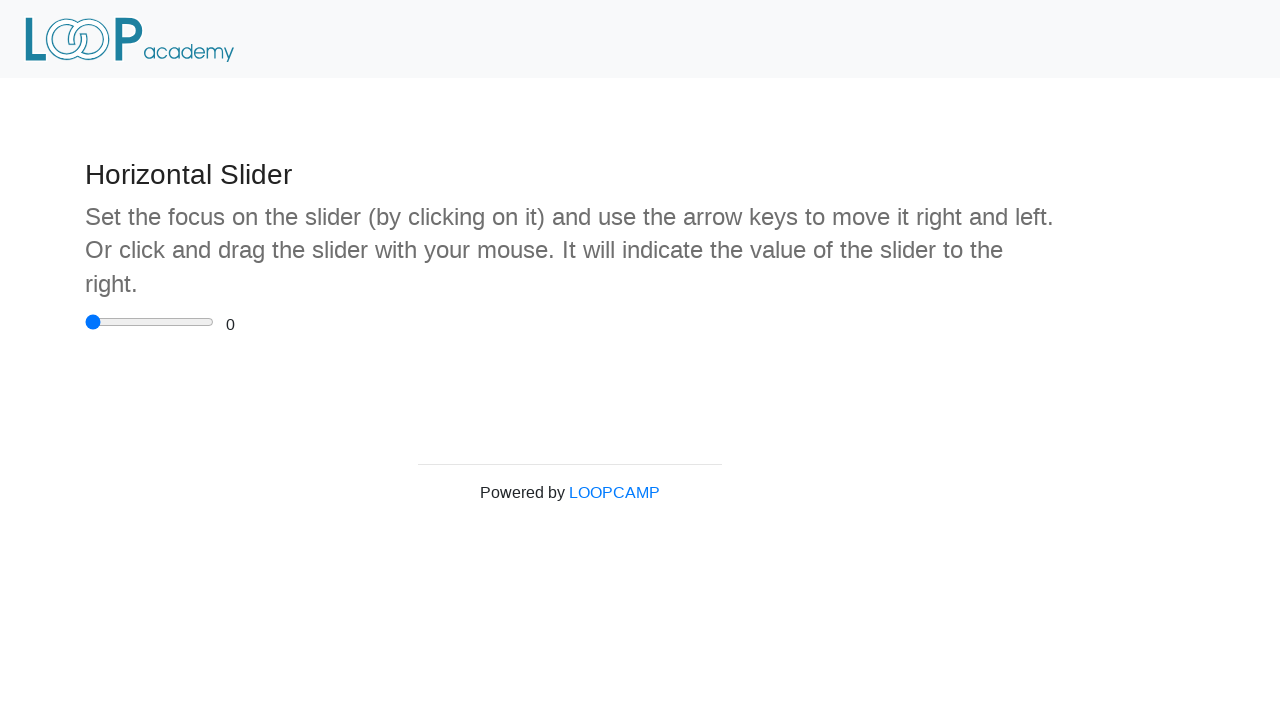

Moved mouse to center of slider element at (150, 322)
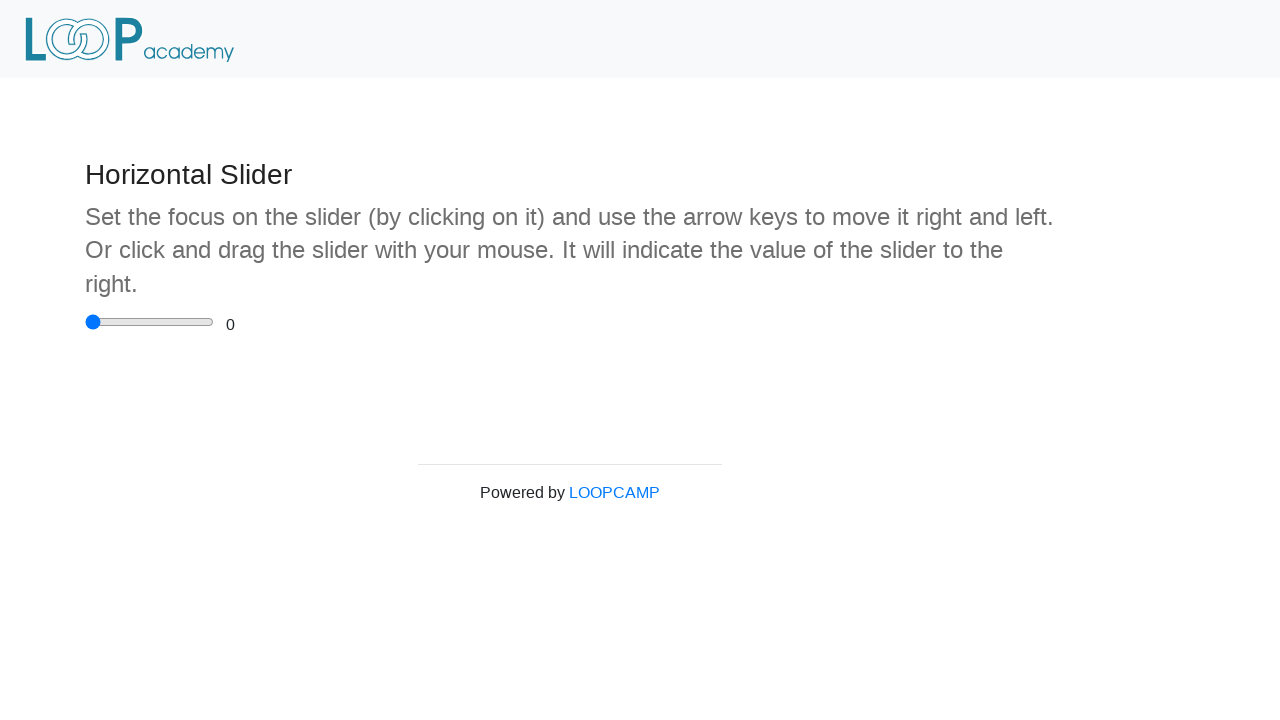

Pressed mouse button down on slider at (150, 322)
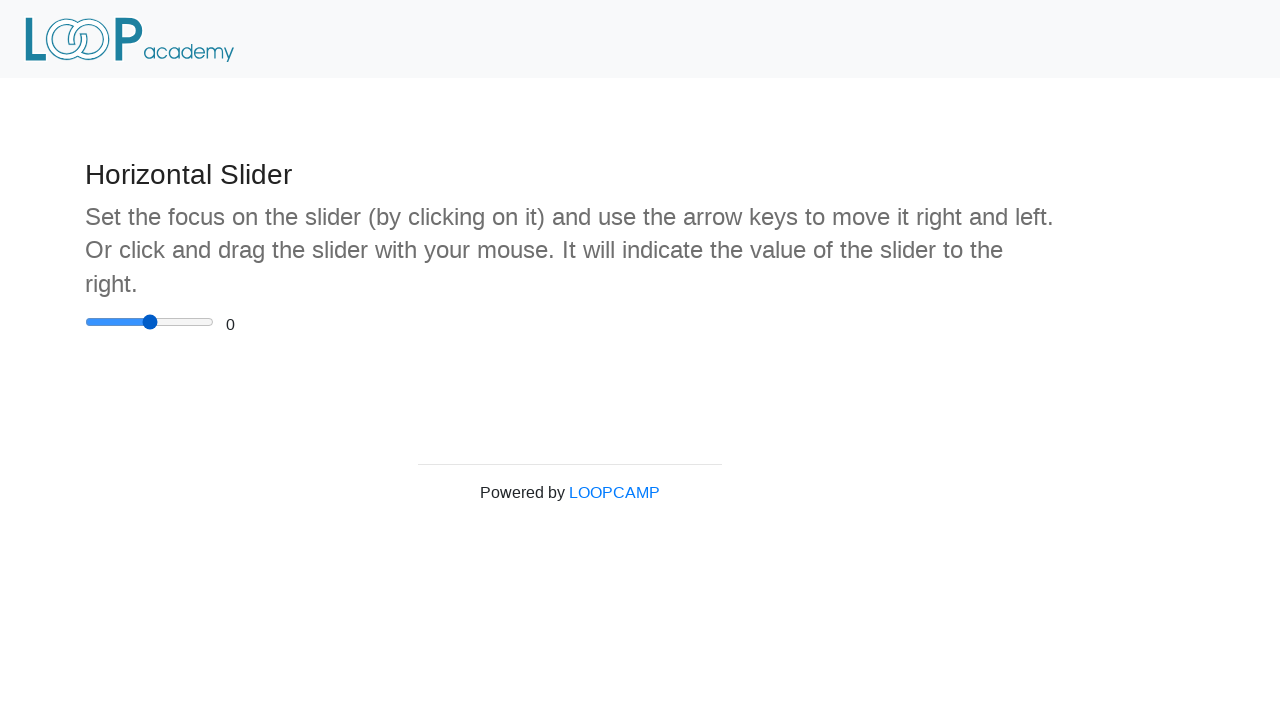

Dragged slider 20 pixels to the right at (170, 322)
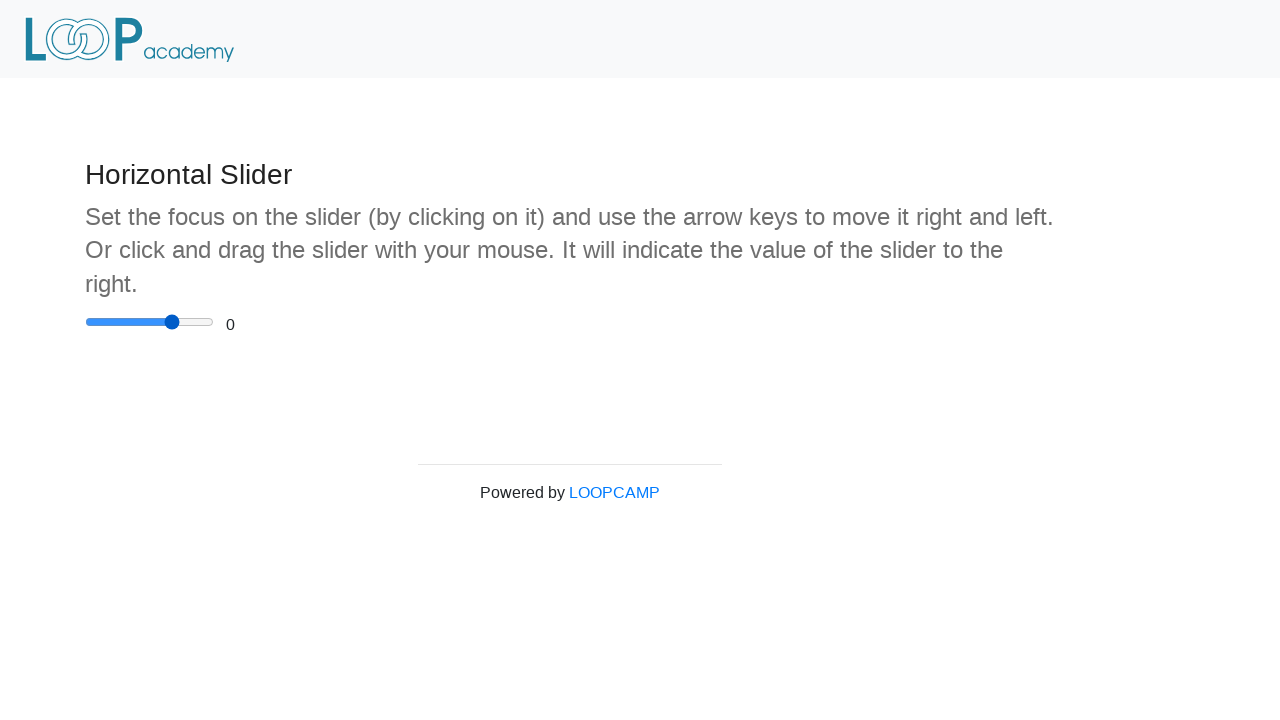

Released mouse button to complete drag action at (170, 322)
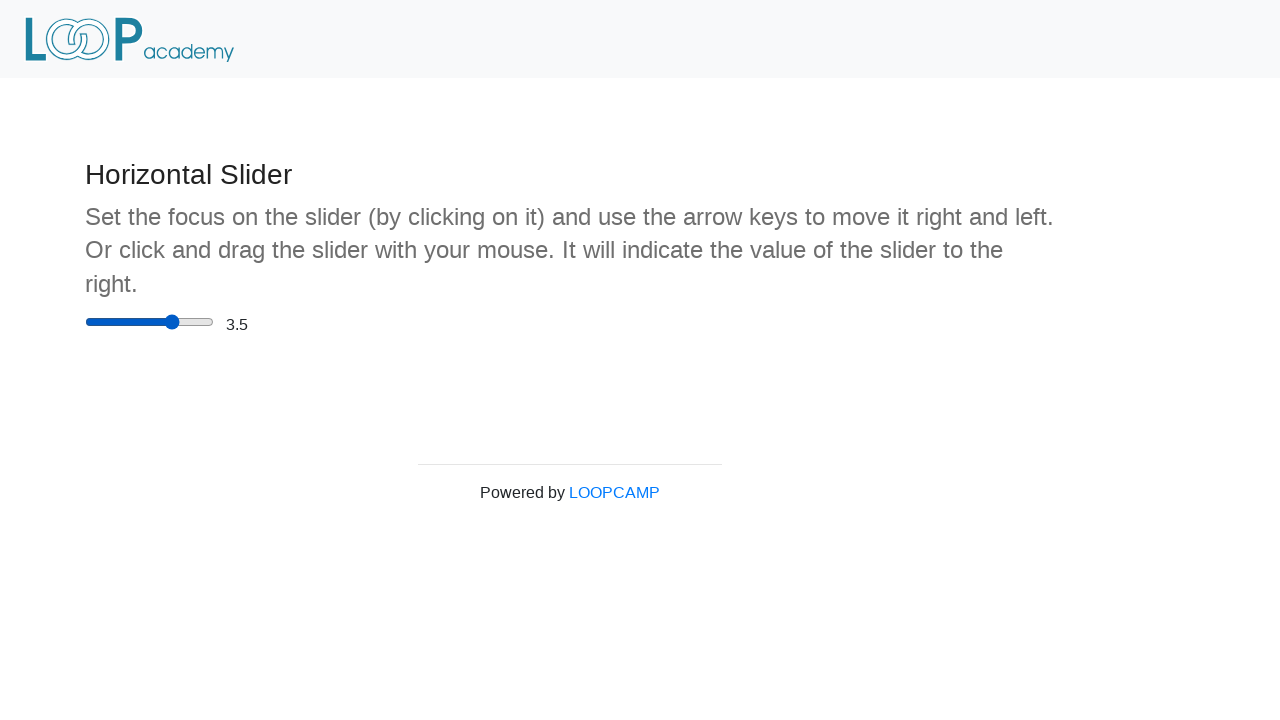

Verified slider value changed from initial state
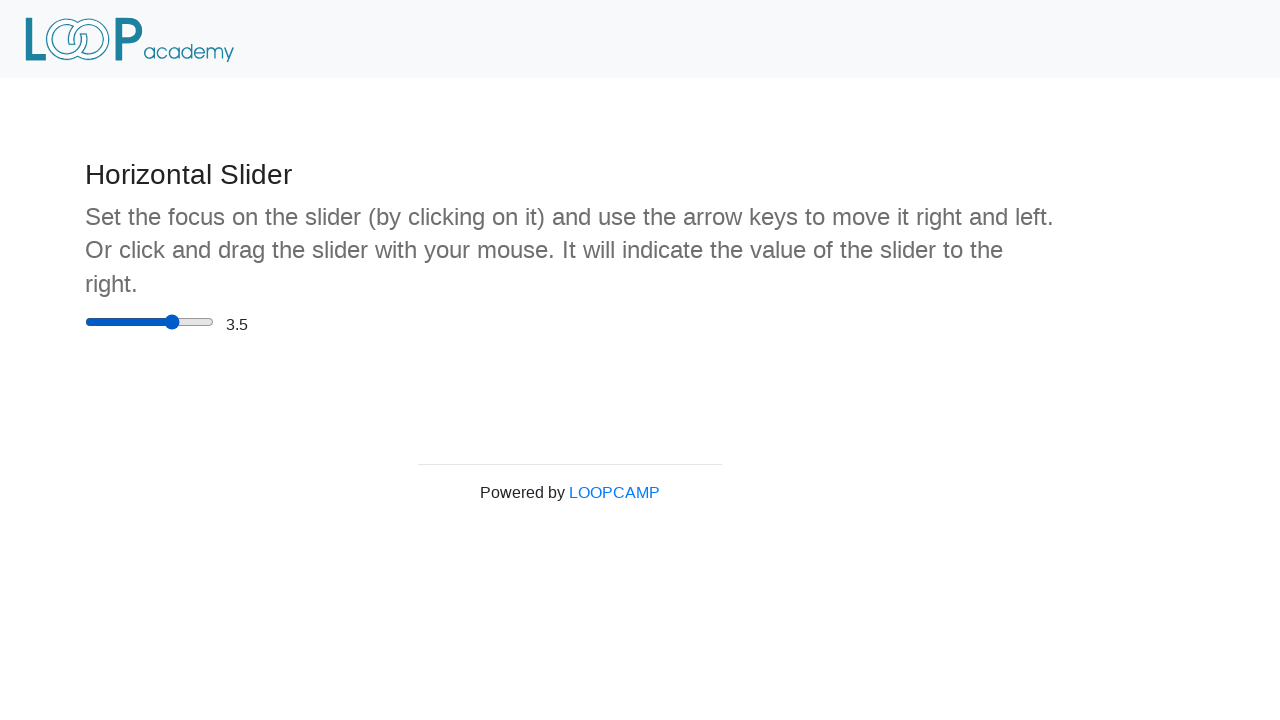

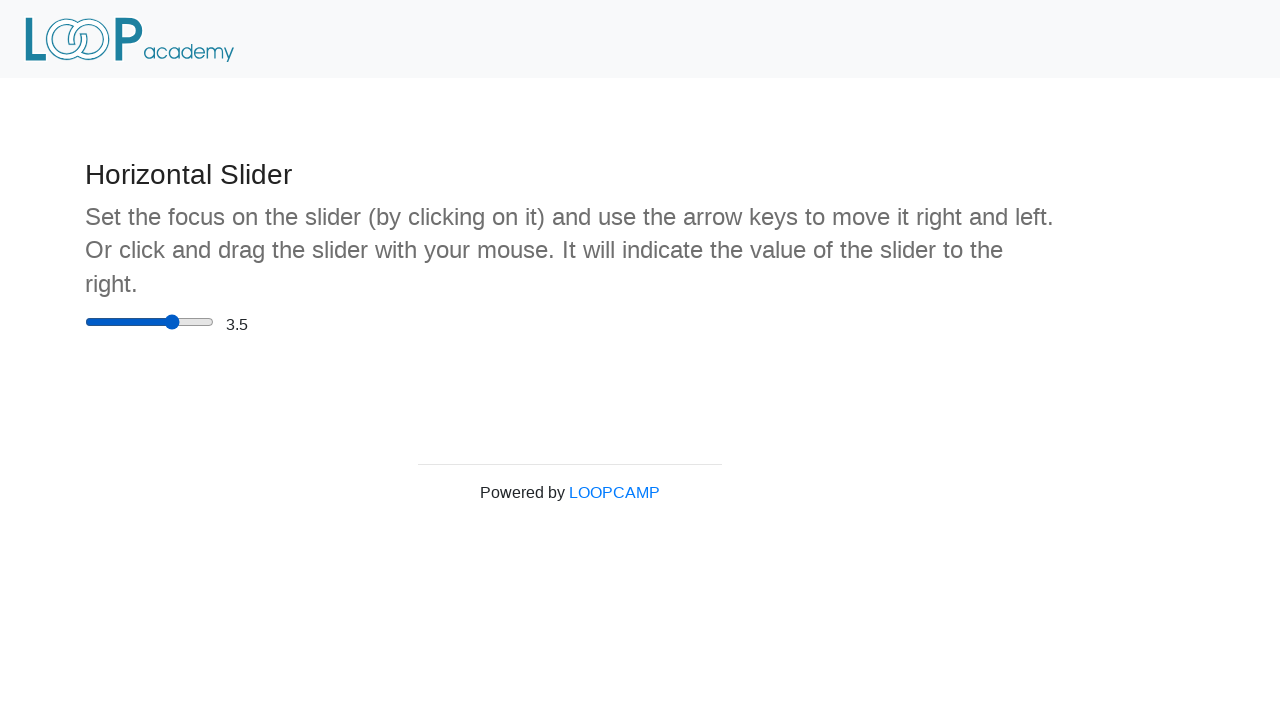